Tests registration with an already existing username and verifies the appropriate error message is displayed

Starting URL: https://hoangduy0610.github.io/ncc-sg-automation-workshop-1/register.html

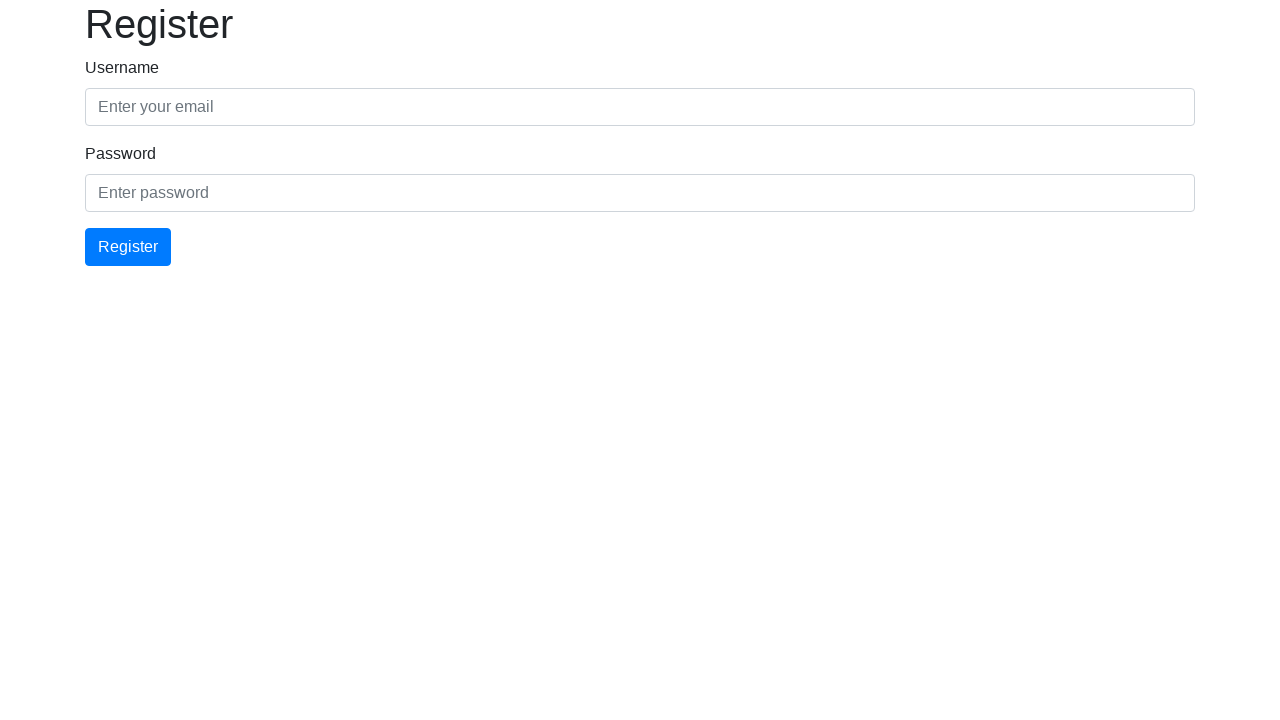

Filled email field with existing username 'Aleena0207' on #email
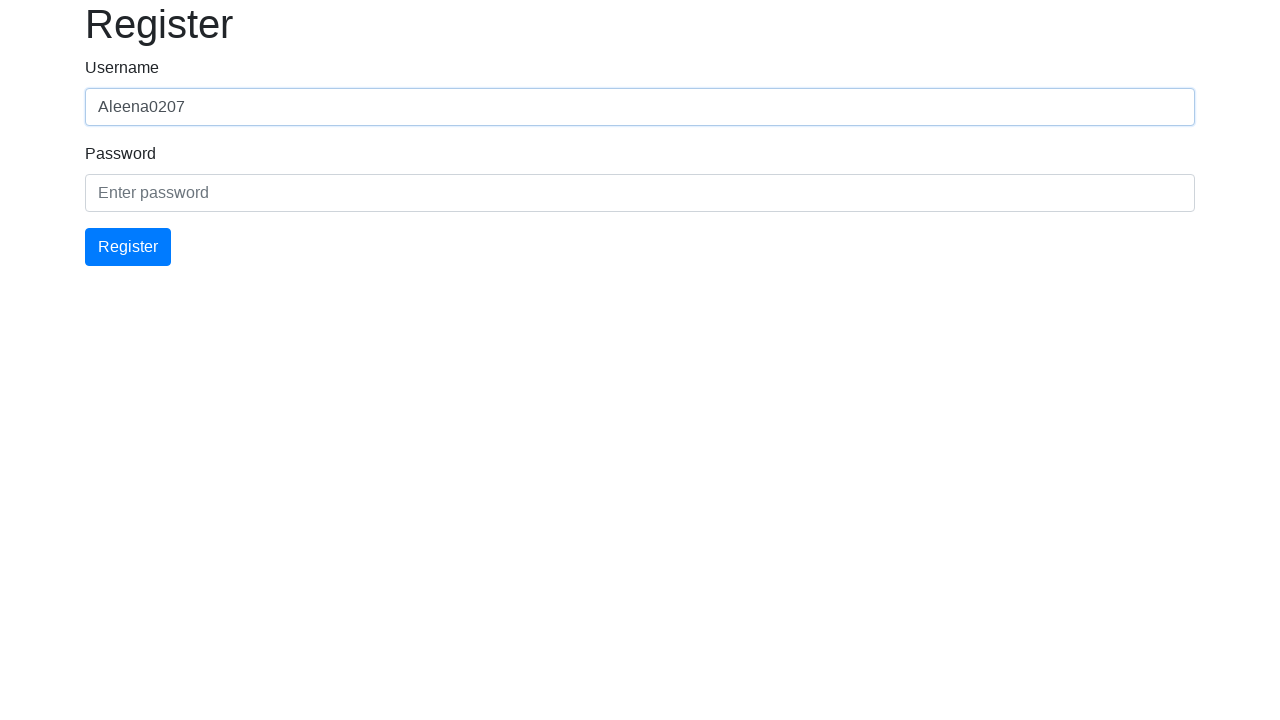

Filled password field with password on #password
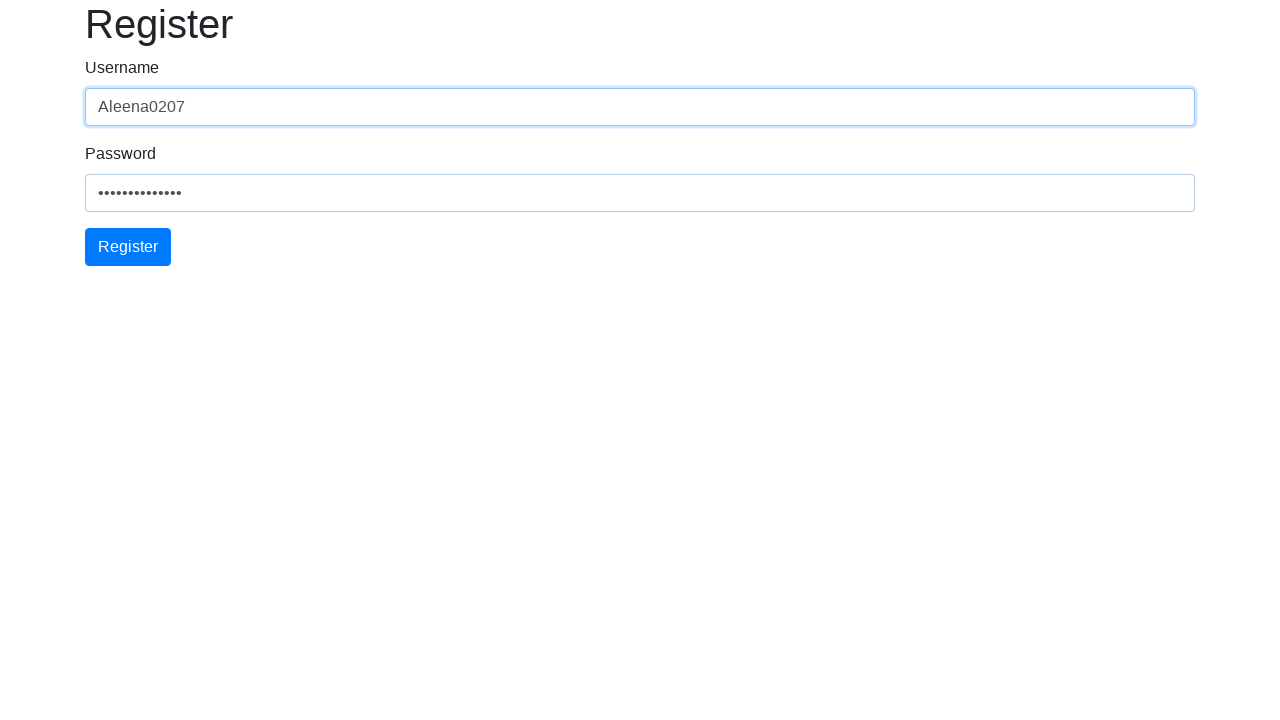

Clicked register button to attempt registration at (128, 247) on button
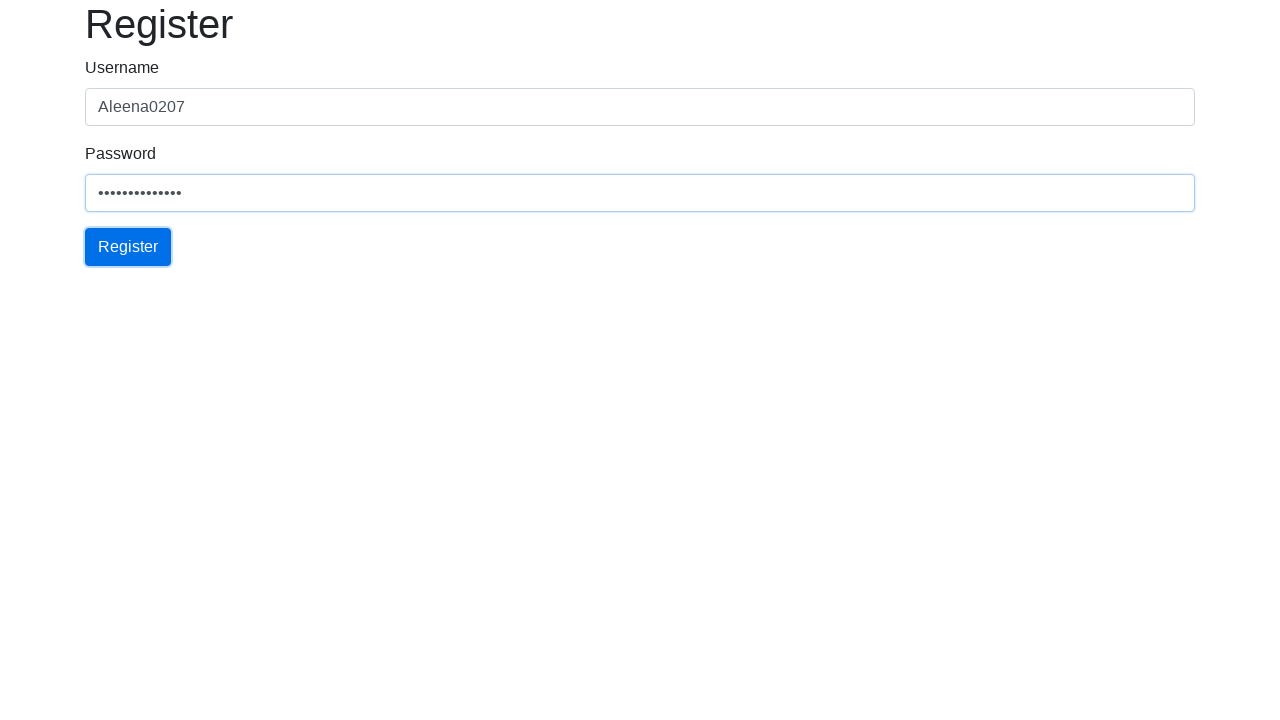

Error message displayed confirming account already exists
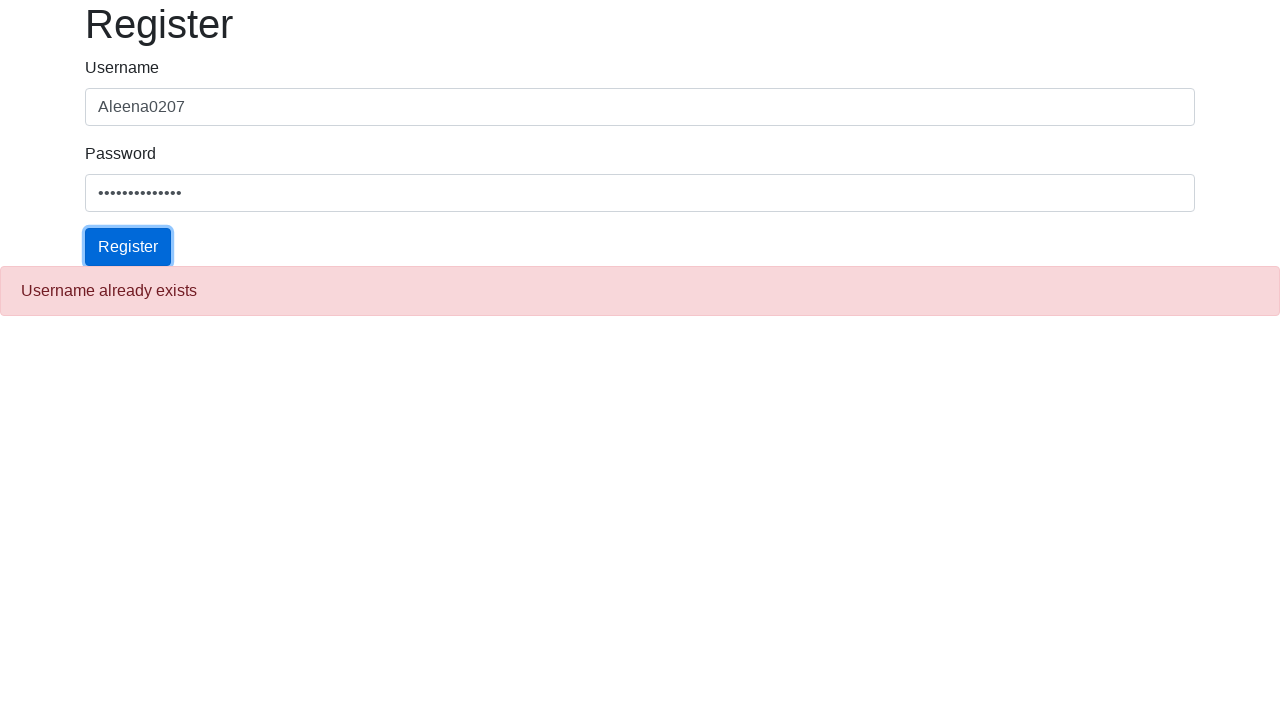

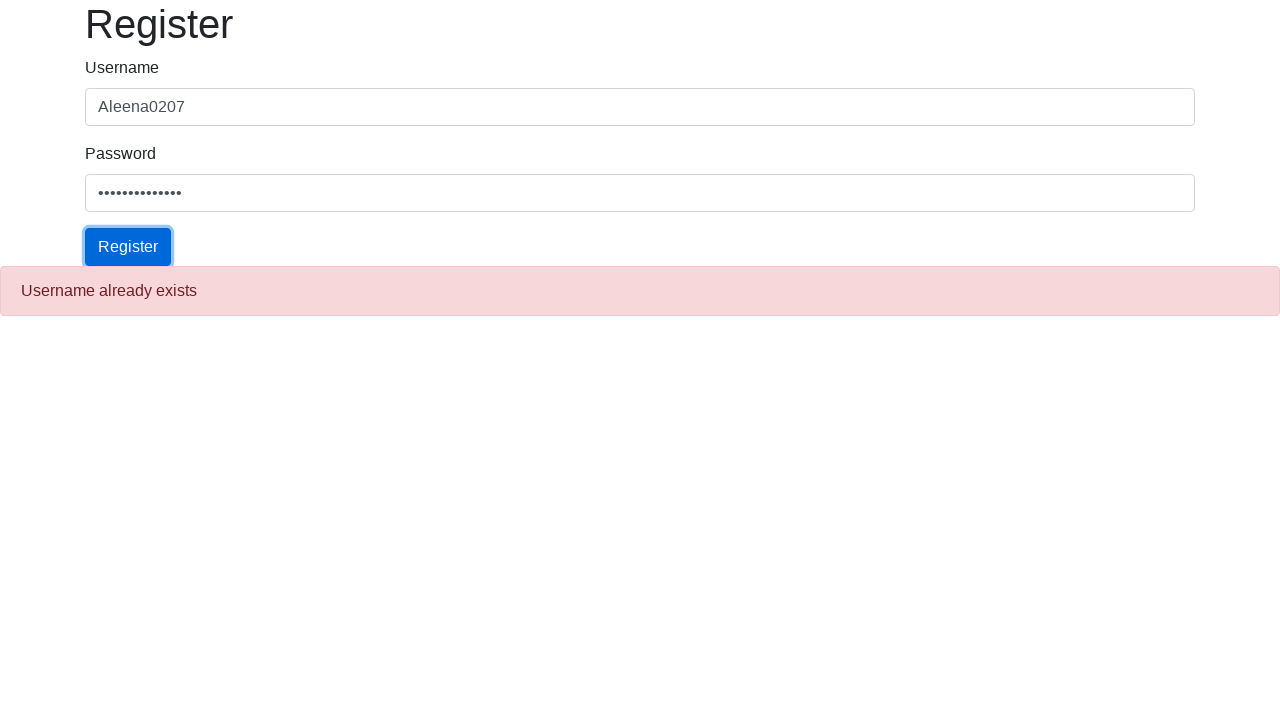